Tests the search functionality on Nykaa website by clicking the search box, entering a product search term, and submitting the search

Starting URL: https://www.nykaa.com/

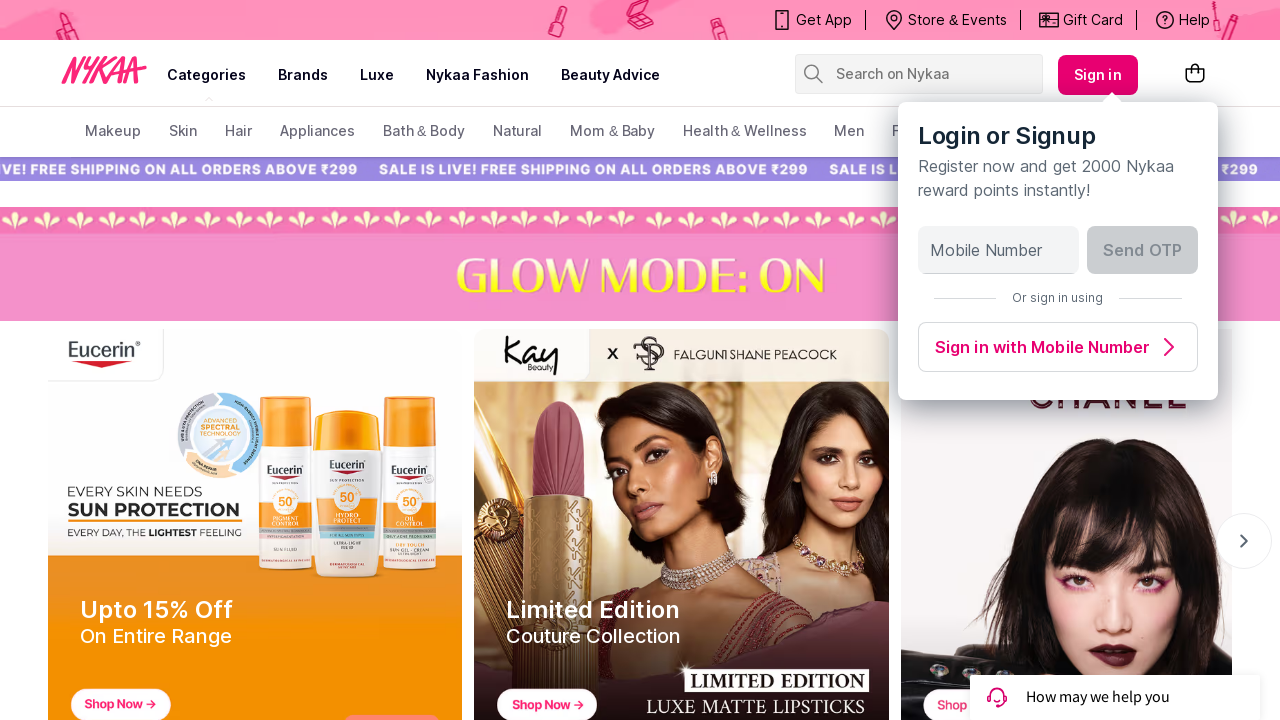

Clicked on the search box at (928, 74) on input[name='search-suggestions-nykaa']
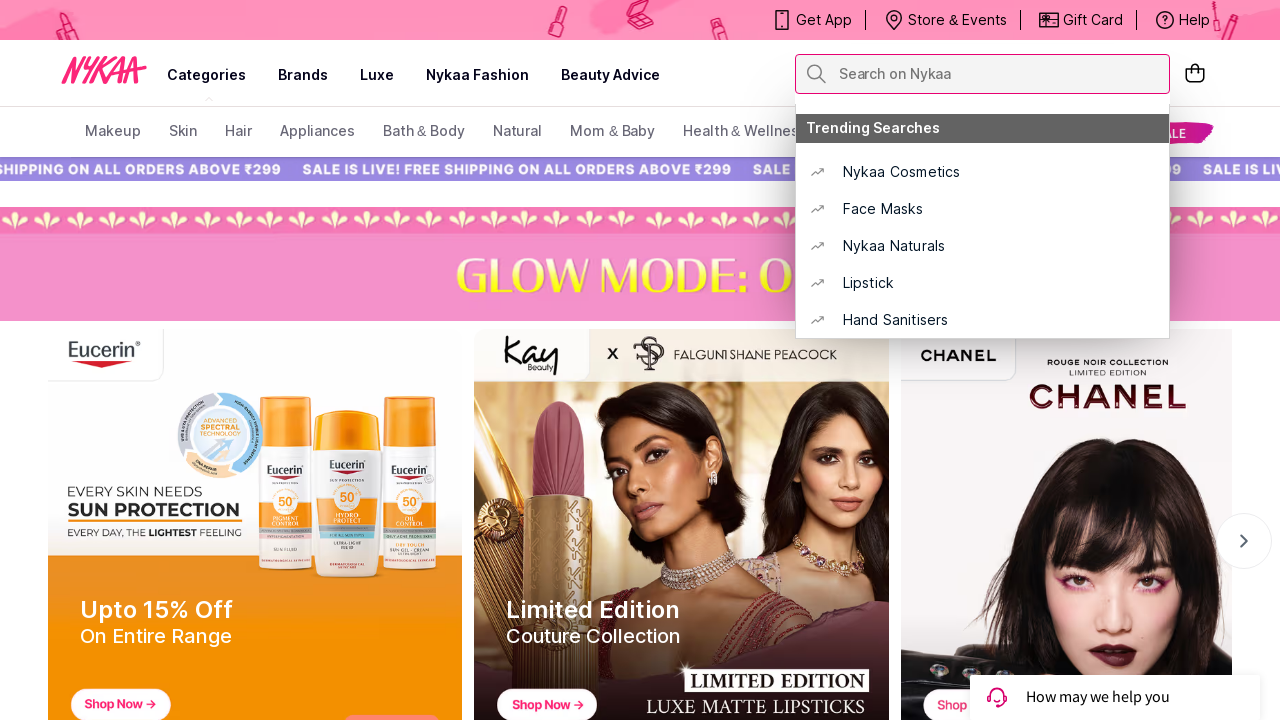

Entered 'L'Oreal Paris' in the search field on input[name='search-suggestions-nykaa']
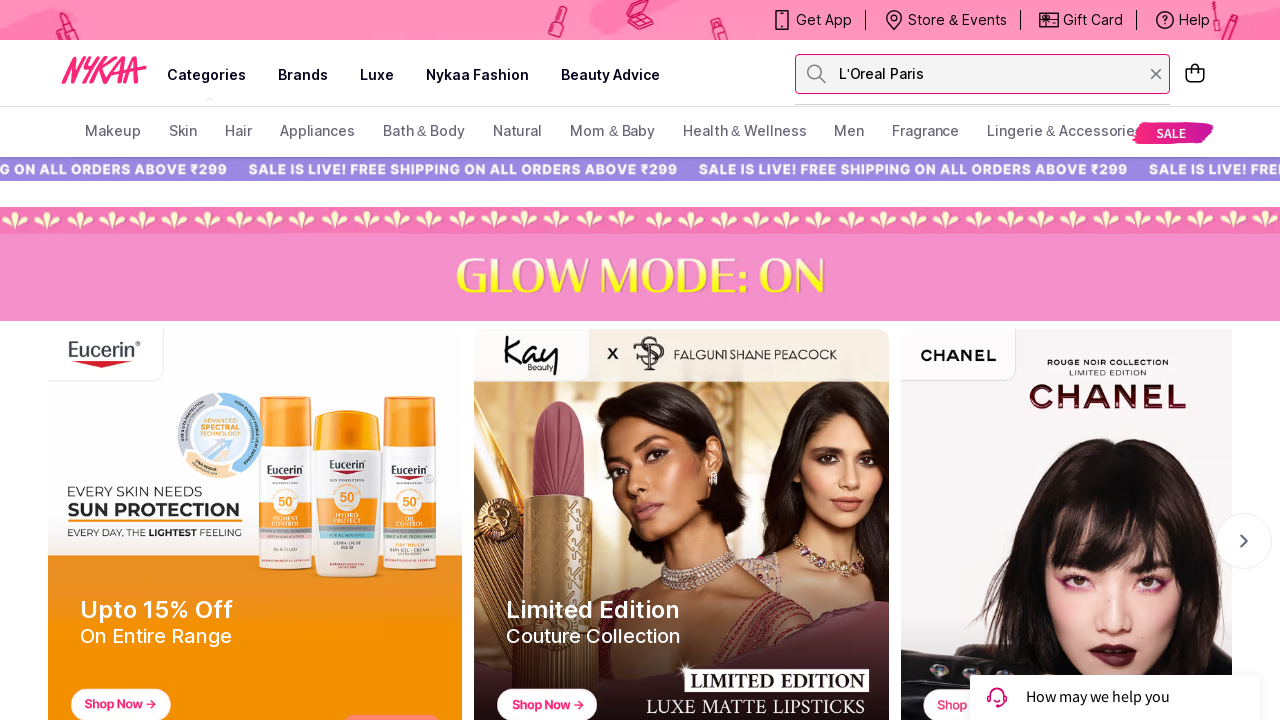

Pressed Enter to submit the search
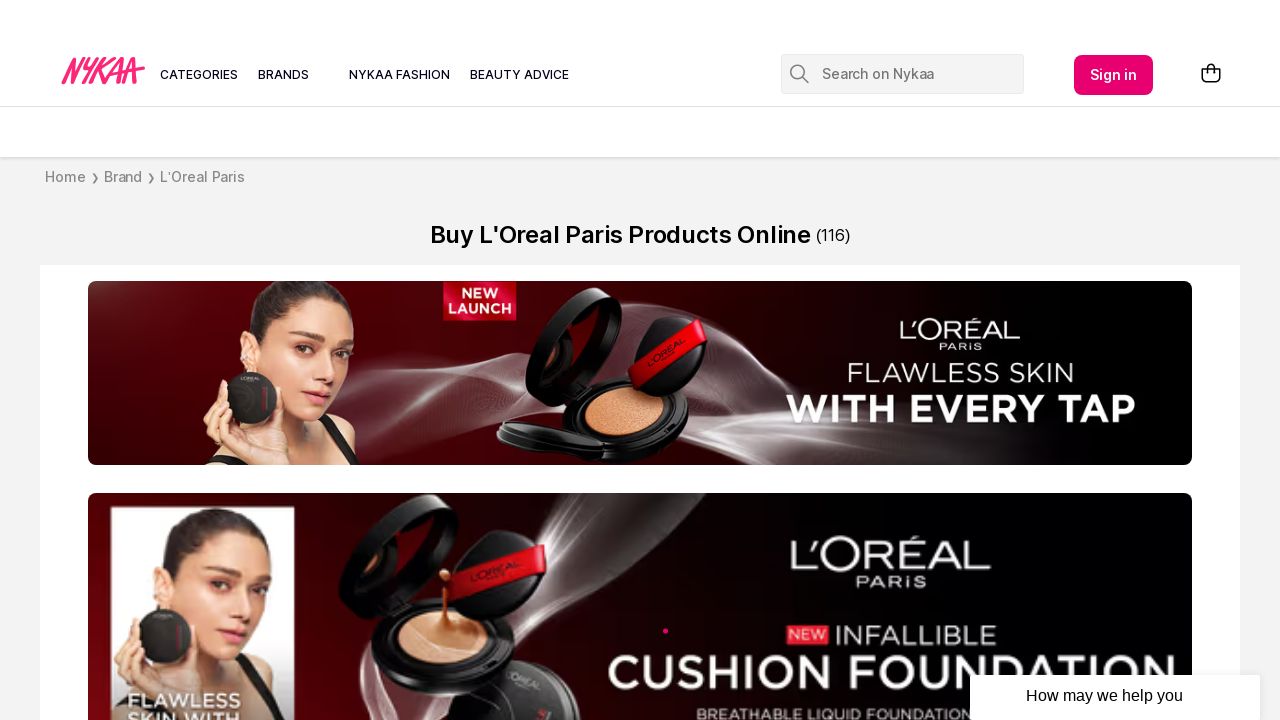

Search results loaded successfully
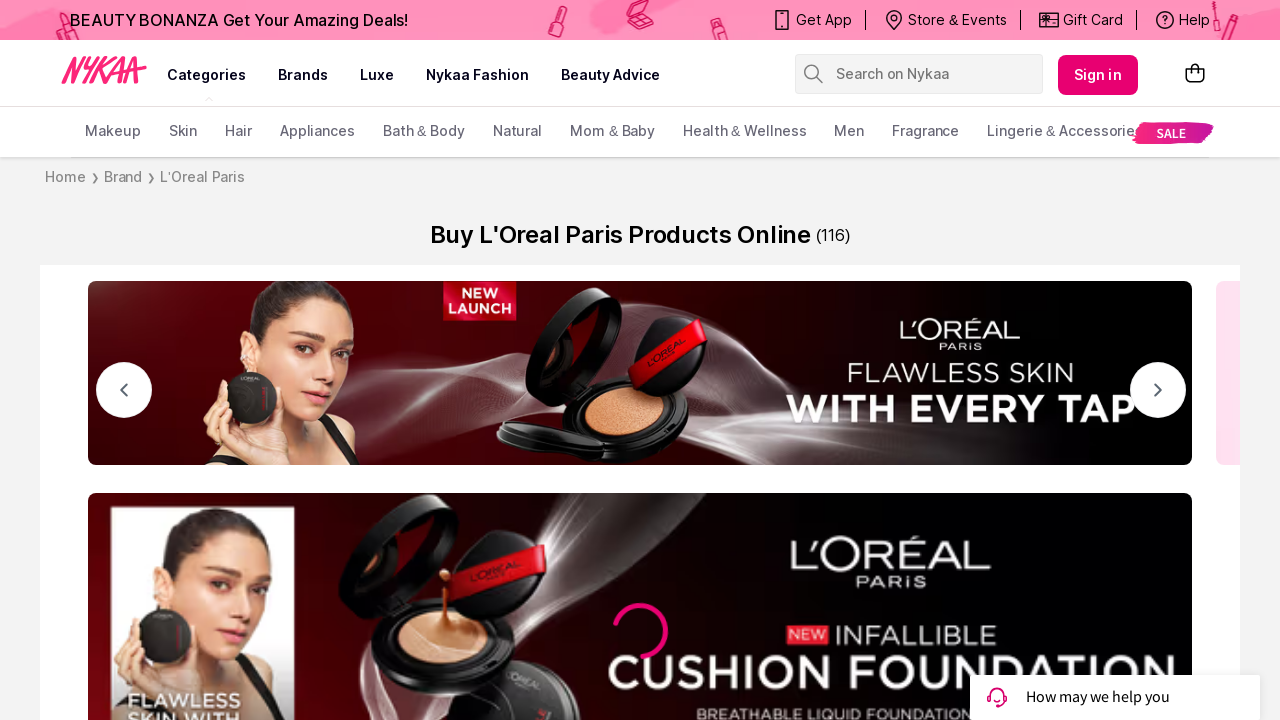

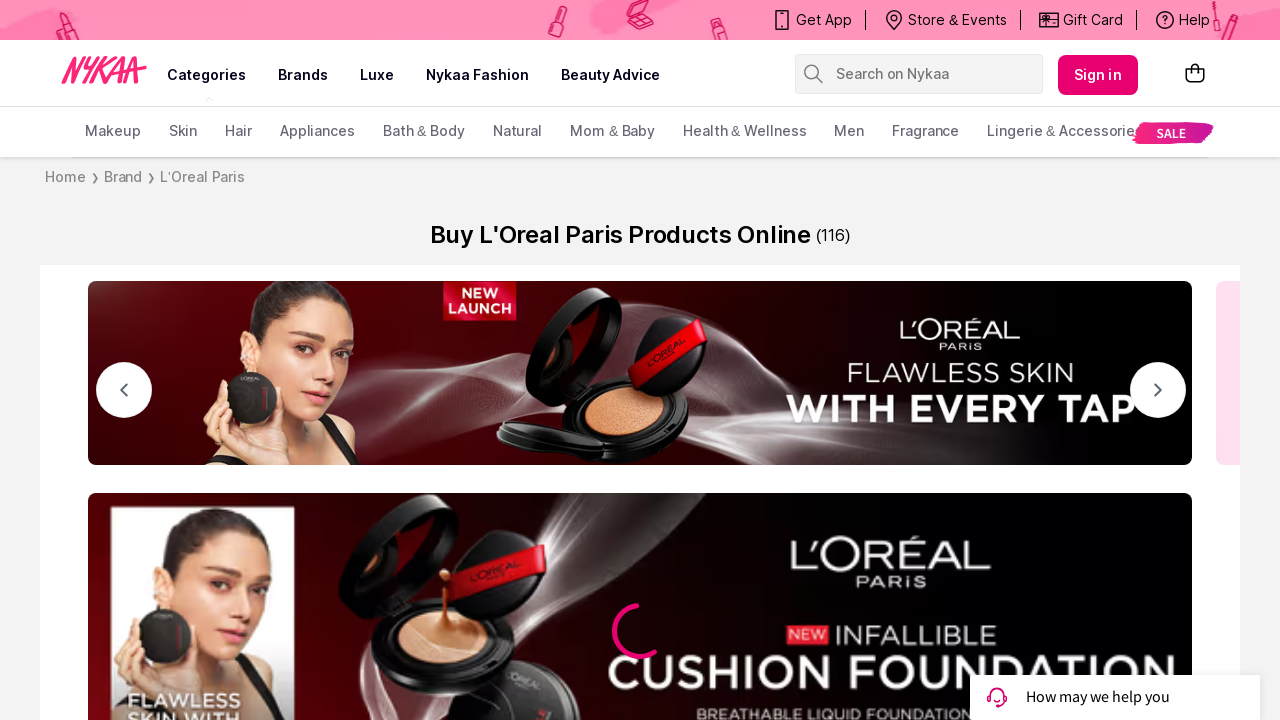